Tests 7-character validation with invalid input "abc34" (too short) and verifies the result shows "Invalid Value"

Starting URL: https://testpages.eviltester.com/styled/apps/7charval/simple7charvalidation.html

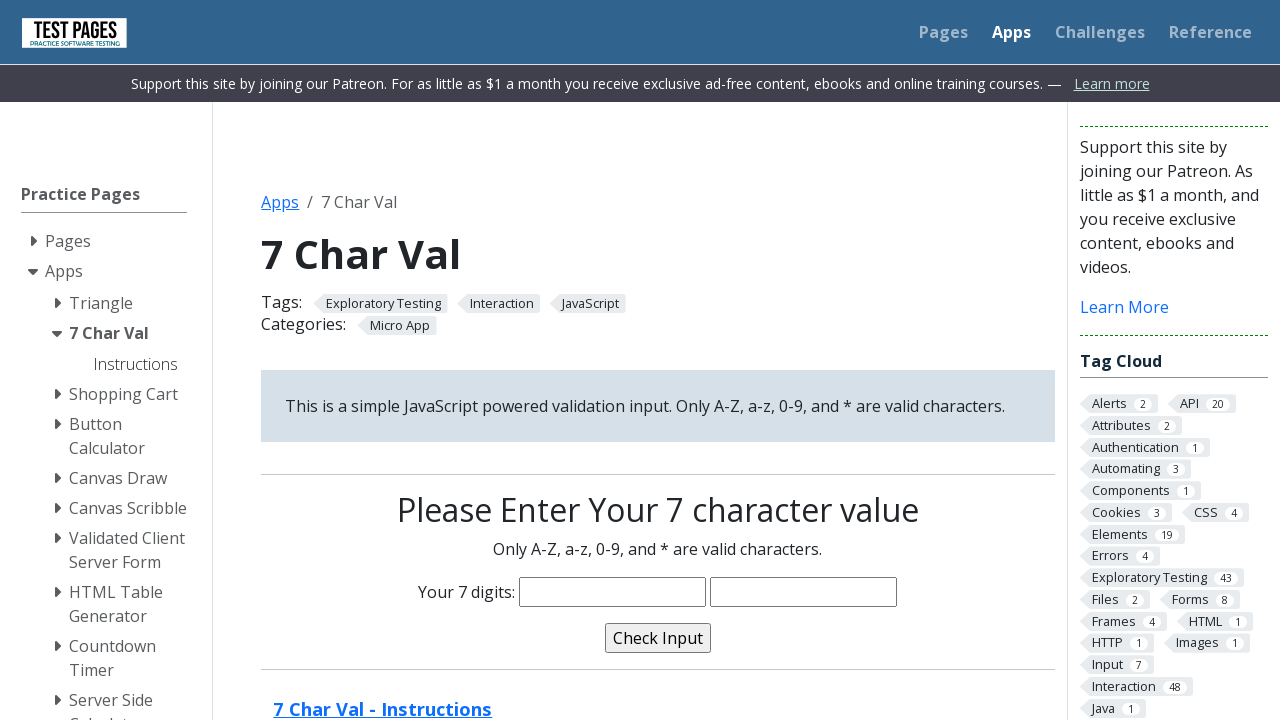

Navigated to 7-character validation test page
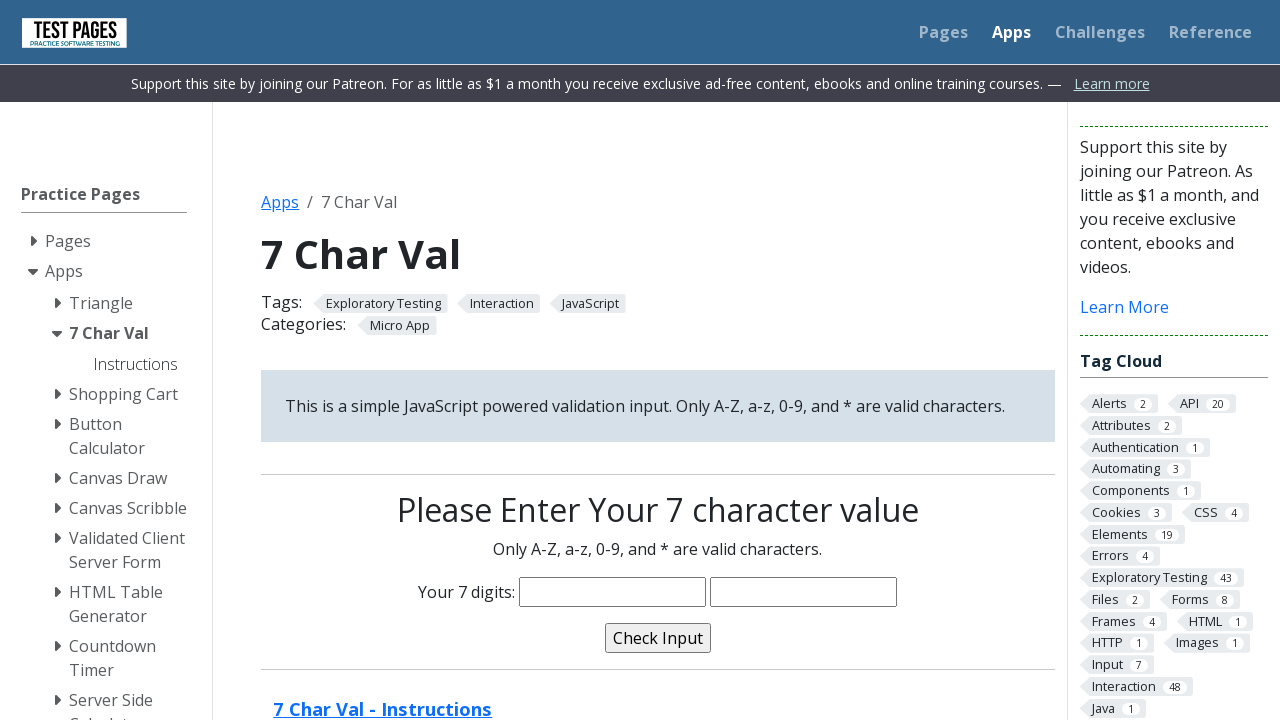

Filled characters field with invalid input 'abc34' (too short) on input[name='characters']
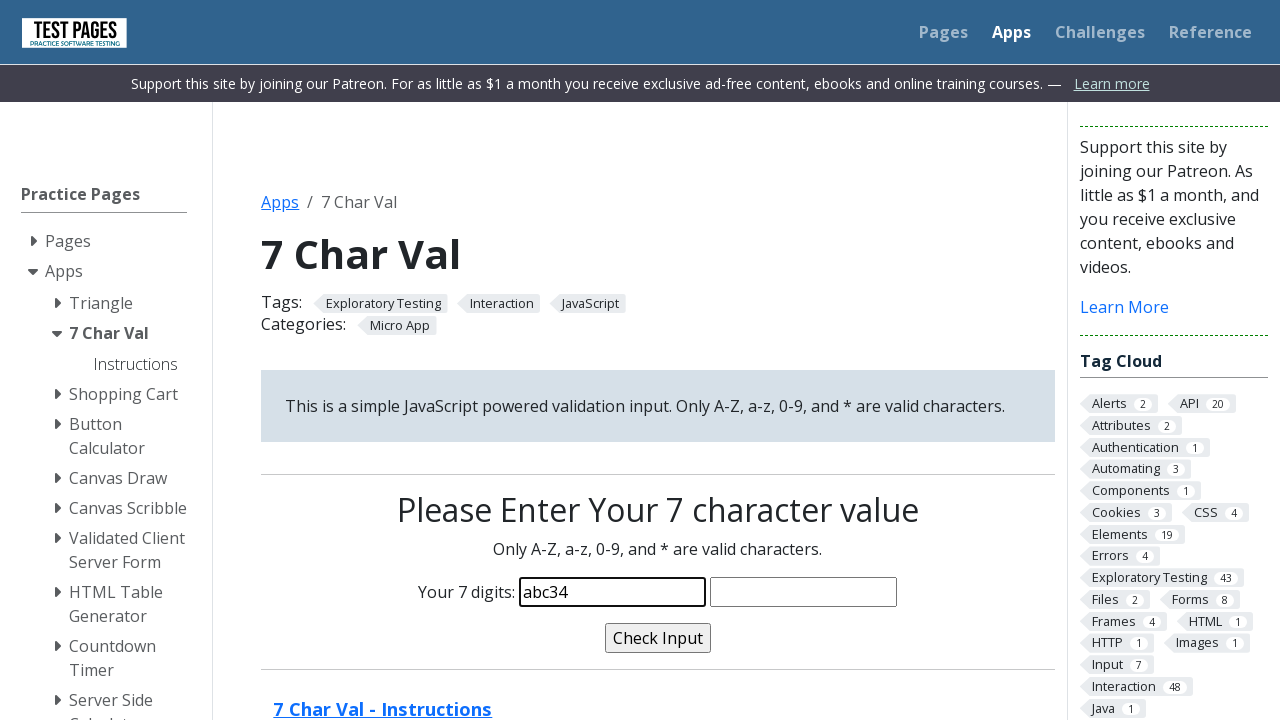

Clicked validate button at (658, 638) on input[name='validate']
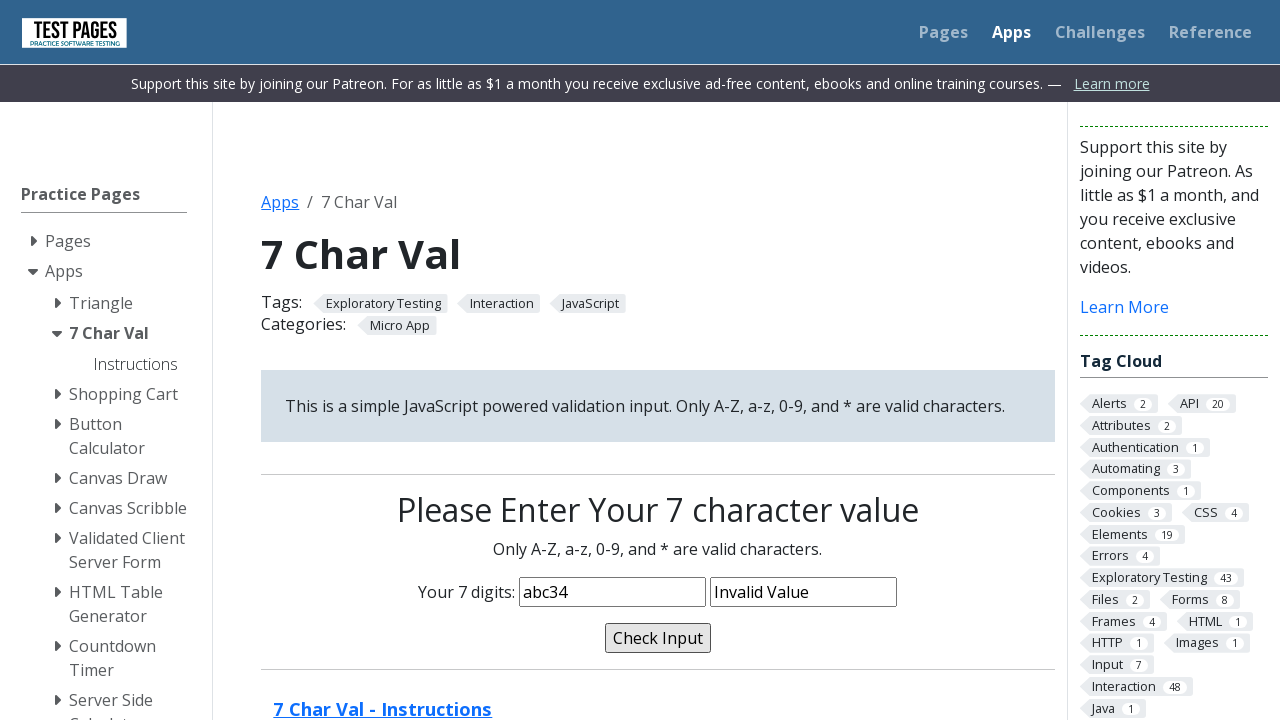

Verified validation message displays 'Invalid Value'
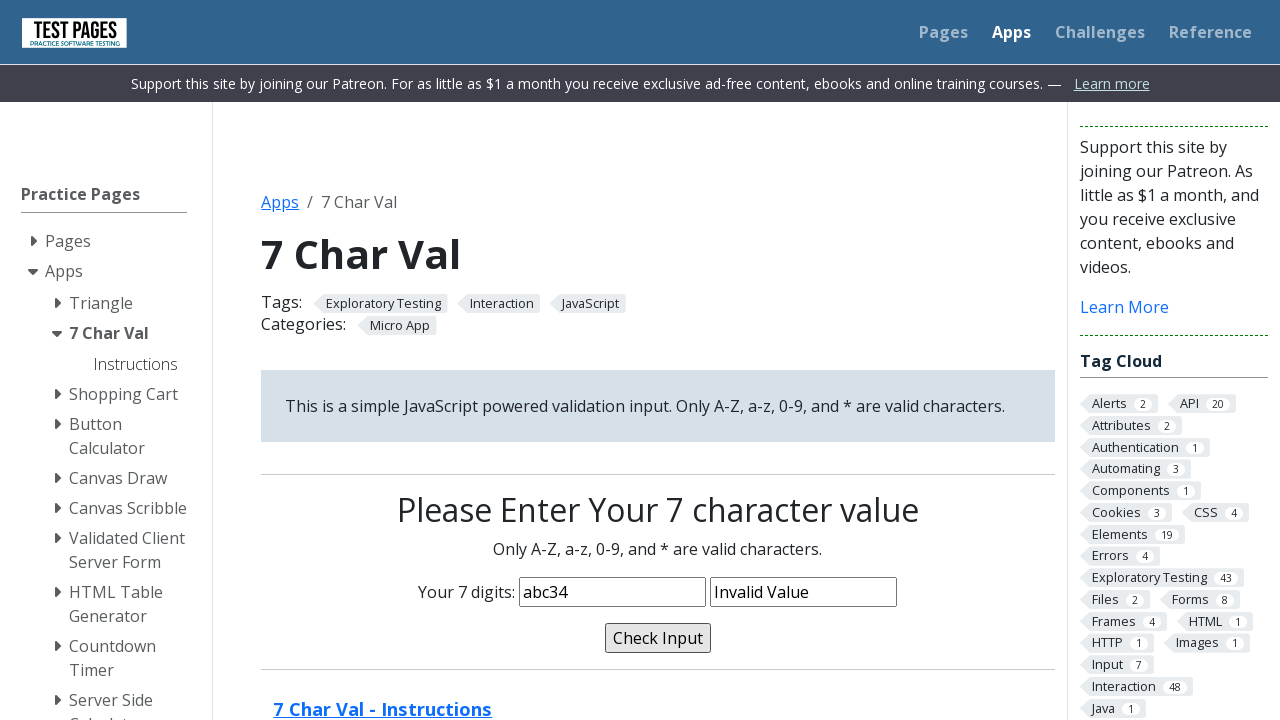

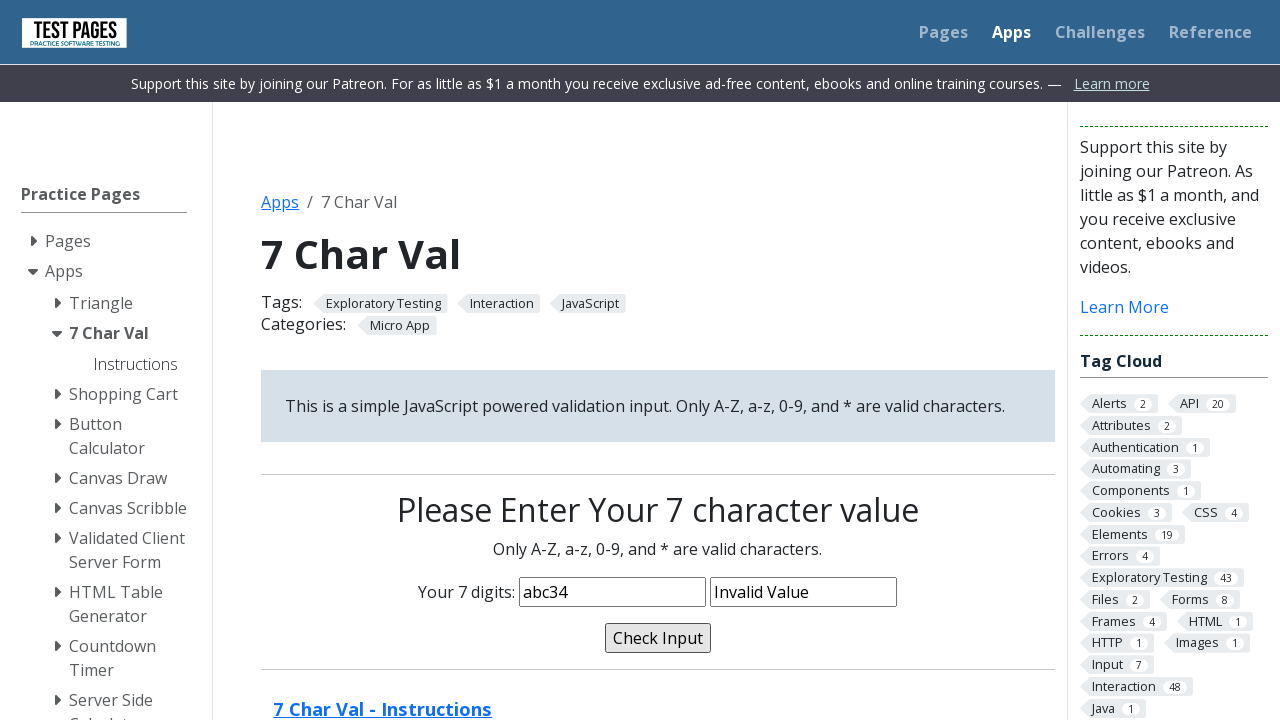